Tests window switching functionality by opening a new window, interacting with it, then returning to the original window

Starting URL: https://demo.automationtesting.in/Windows.html

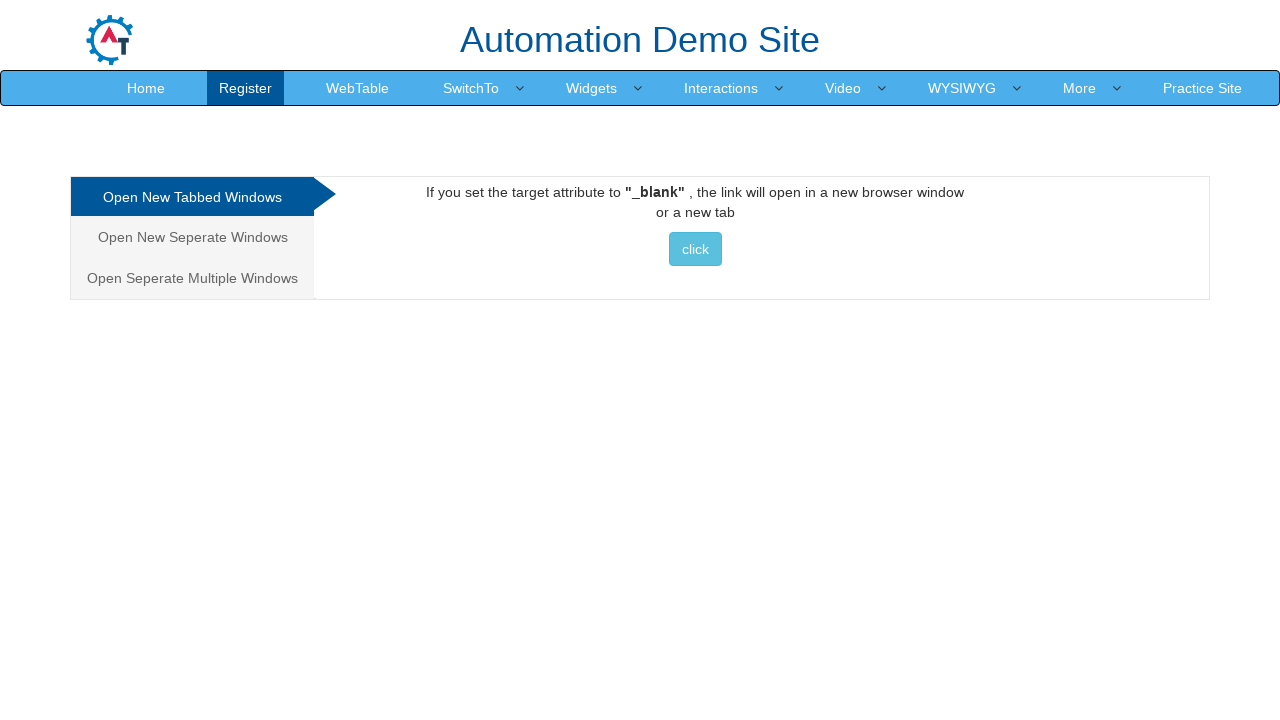

Clicked button to open new window at (695, 249) on xpath=//*[text() ='    click   ']
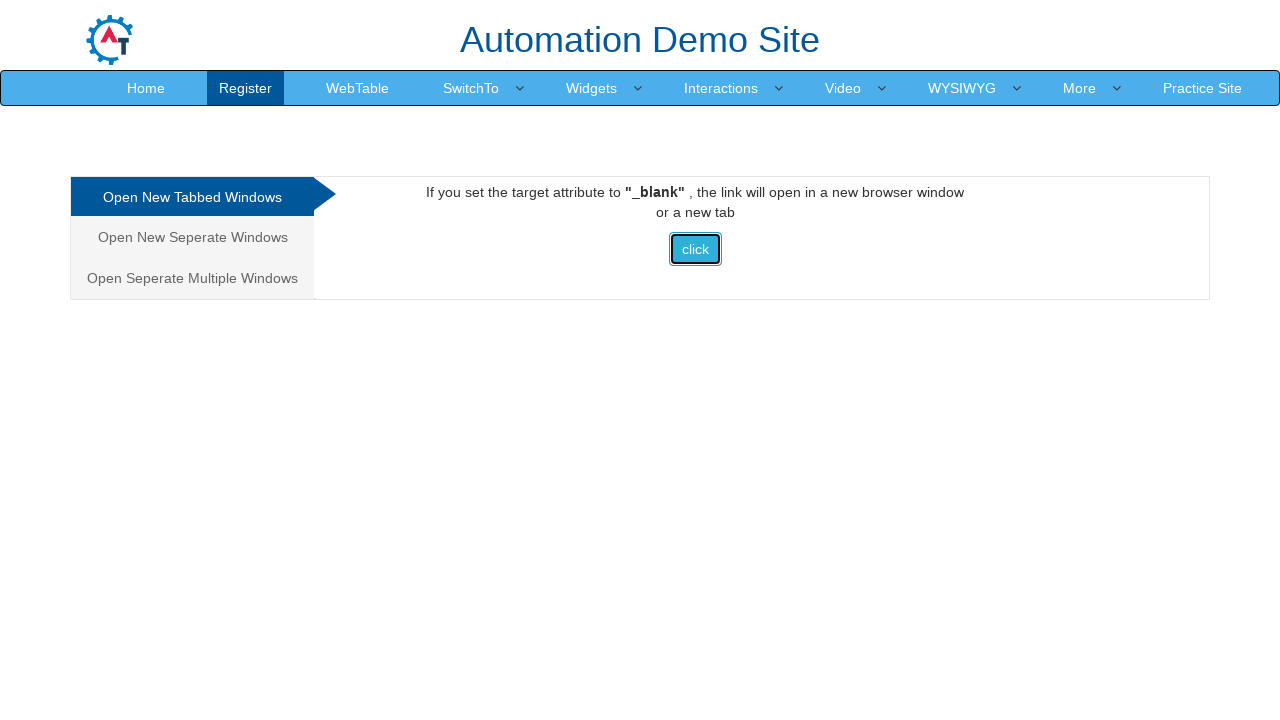

Clicked Downloads link in new window at (552, 32) on xpath=(//*[text()='Downloads'])[1]
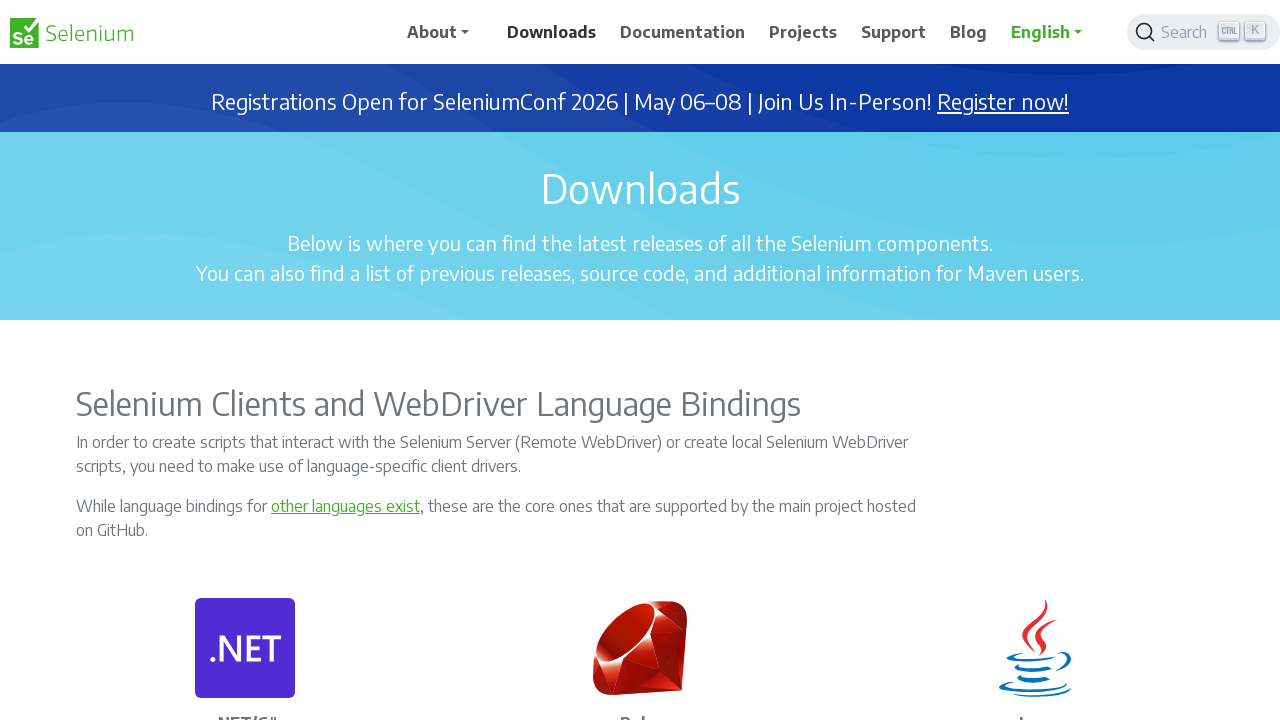

Closed the new window
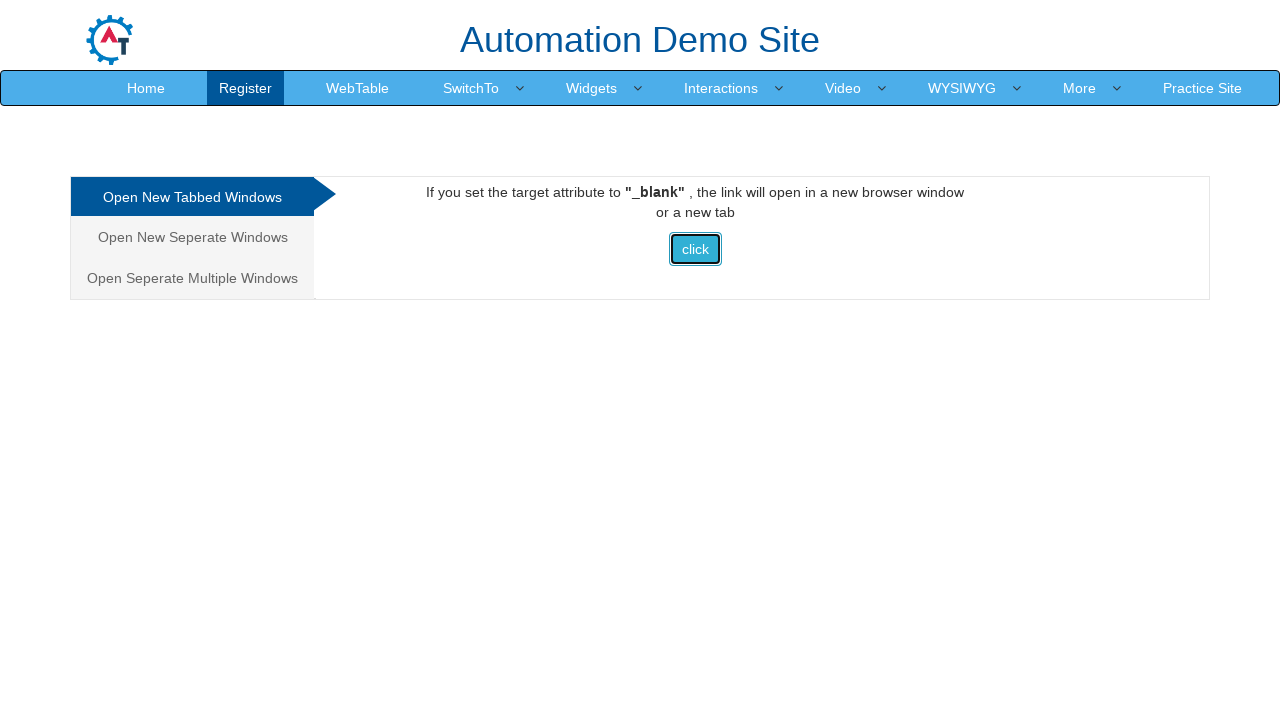

Clicked button again in original window at (695, 249) on xpath=//*[text() ='    click   ']
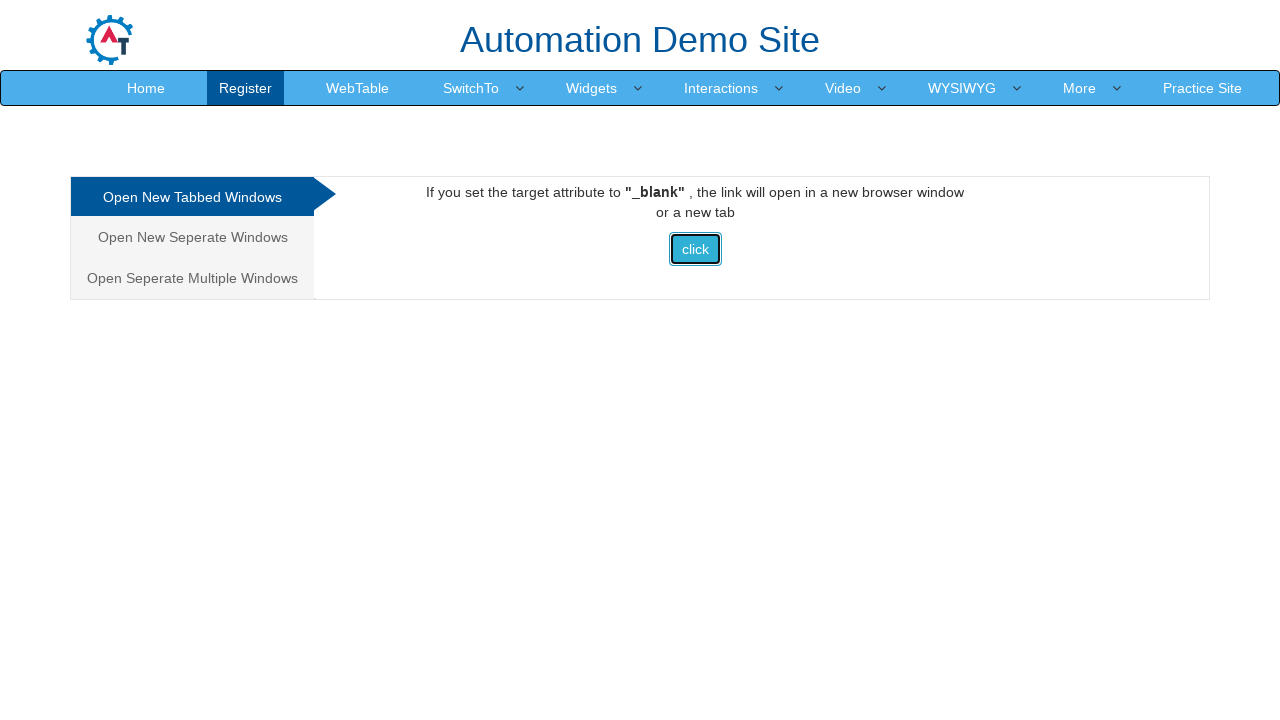

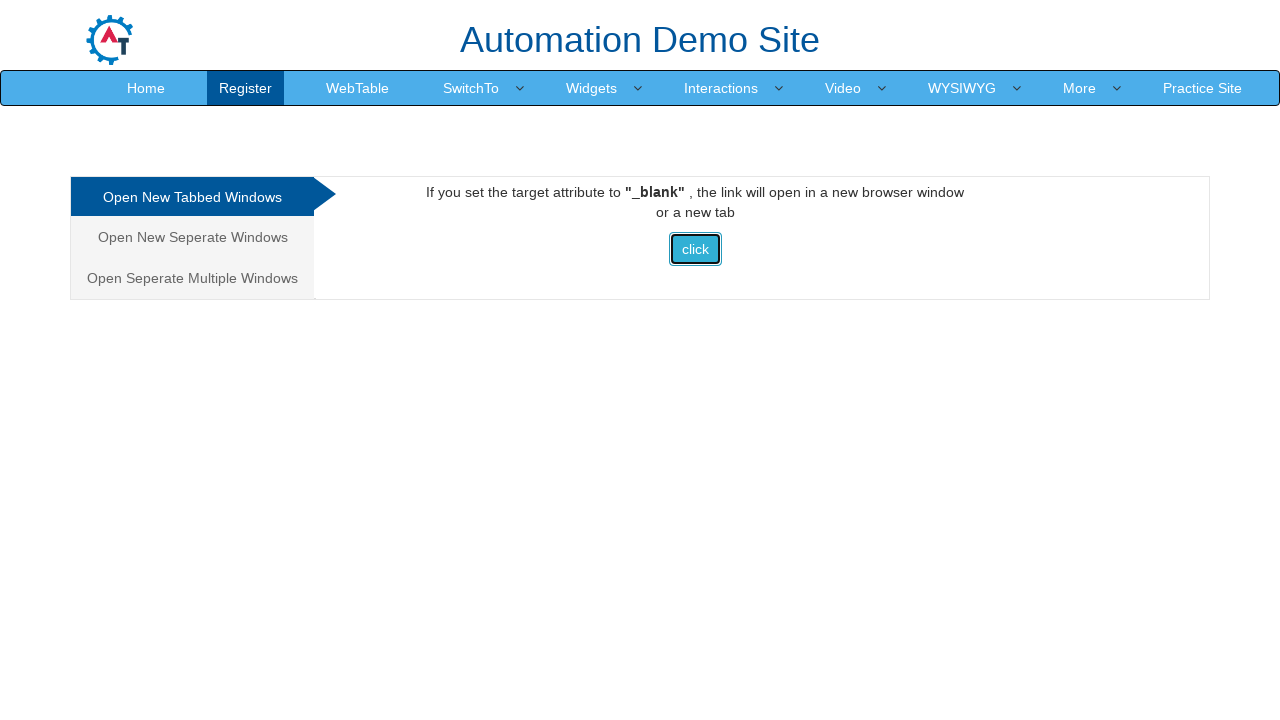